Tests the add-to-cart functionality on demoblaze.com by selecting a Nokia Lumia 1520 product, opening it in a new tab, adding it to cart, handling the confirmation alert, and verifying the product appears in the shopping cart.

Starting URL: https://www.demoblaze.com/index.html

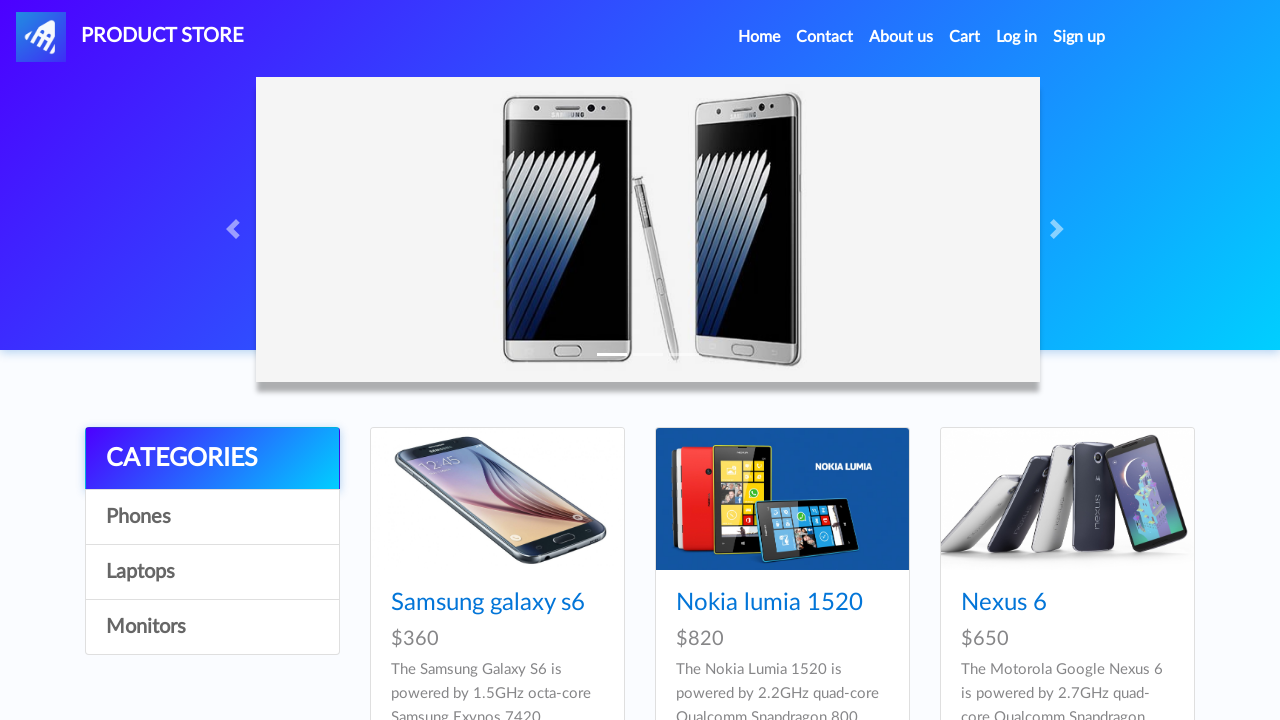

Clicked Nokia Lumia 1520 product with Control key to open in new tab at (769, 603) on //*[text()="Nokia lumia 1520"]
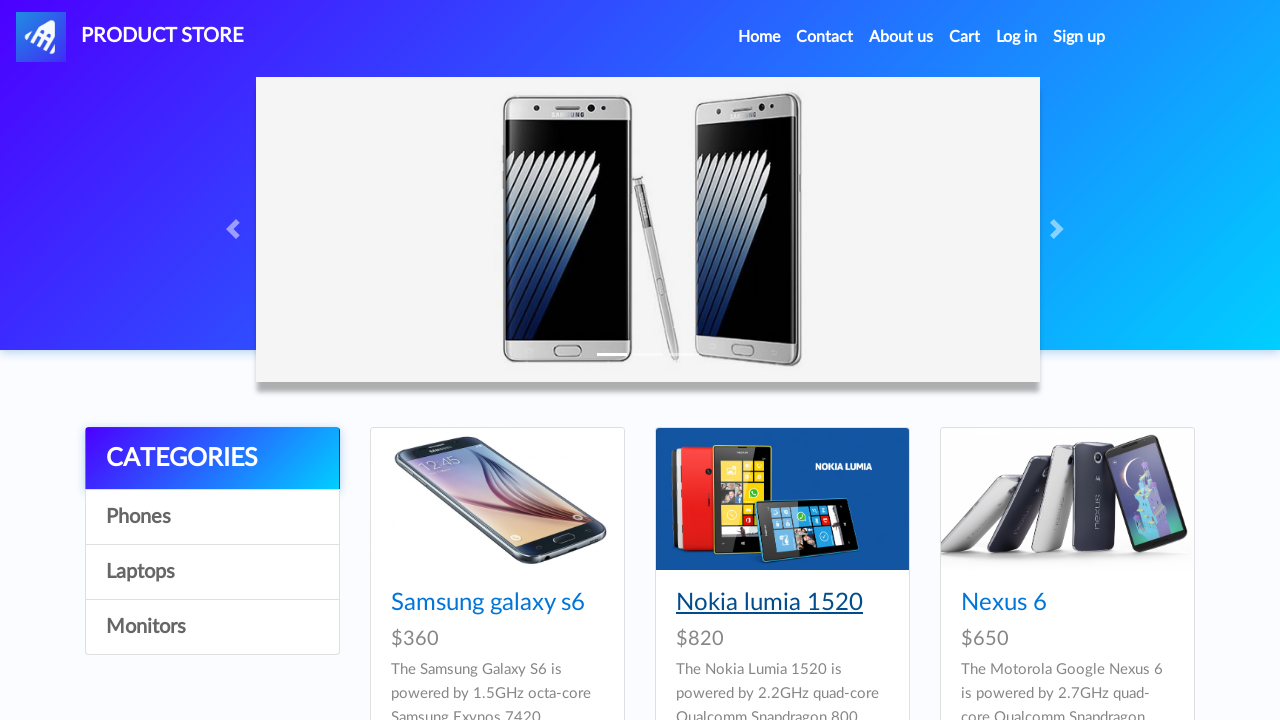

Switched to new tab and waited for page to load
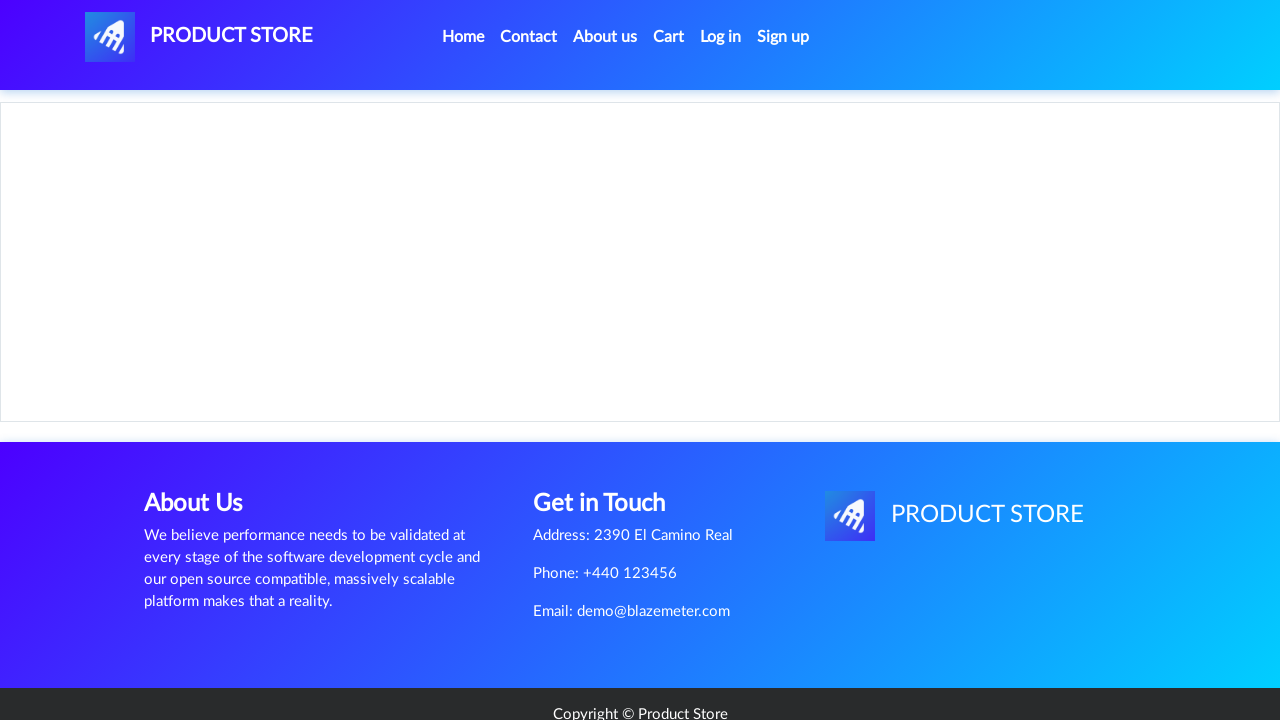

Clicked 'Add to cart' button on product page at (610, 440) on xpath=//*[text()="Add to cart"]
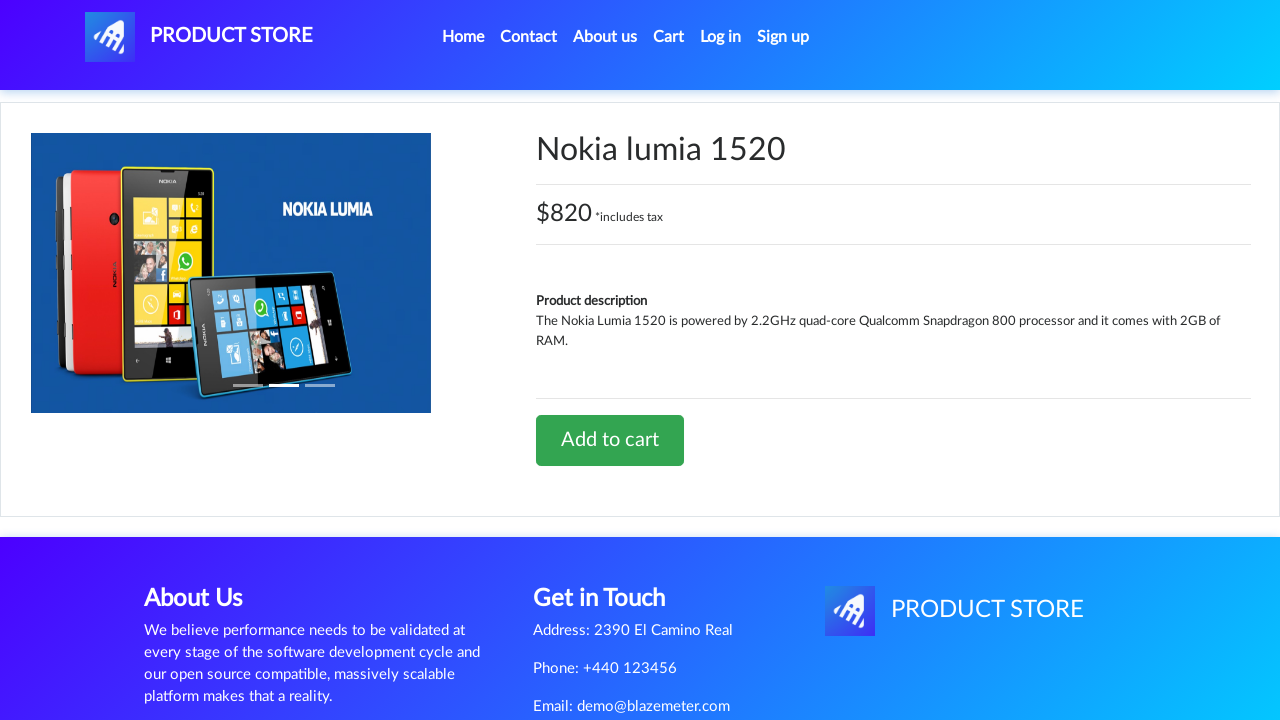

Handled confirmation alert dialog
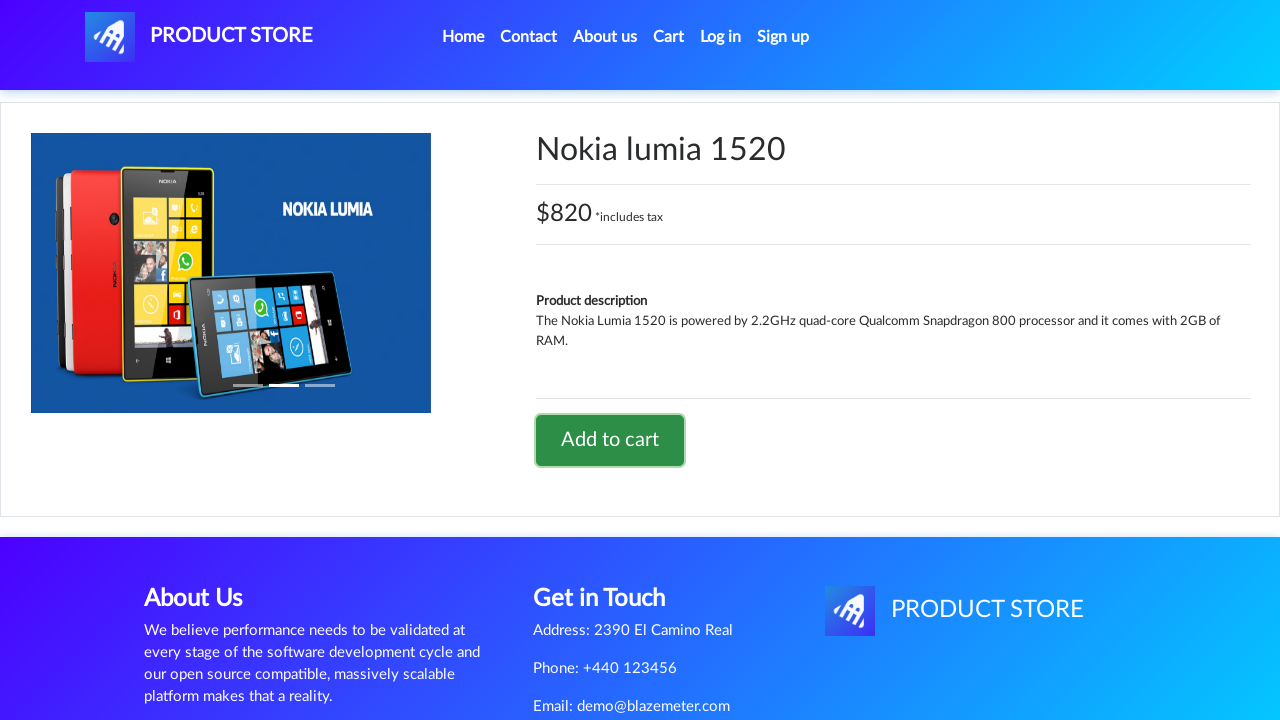

Closed product tab
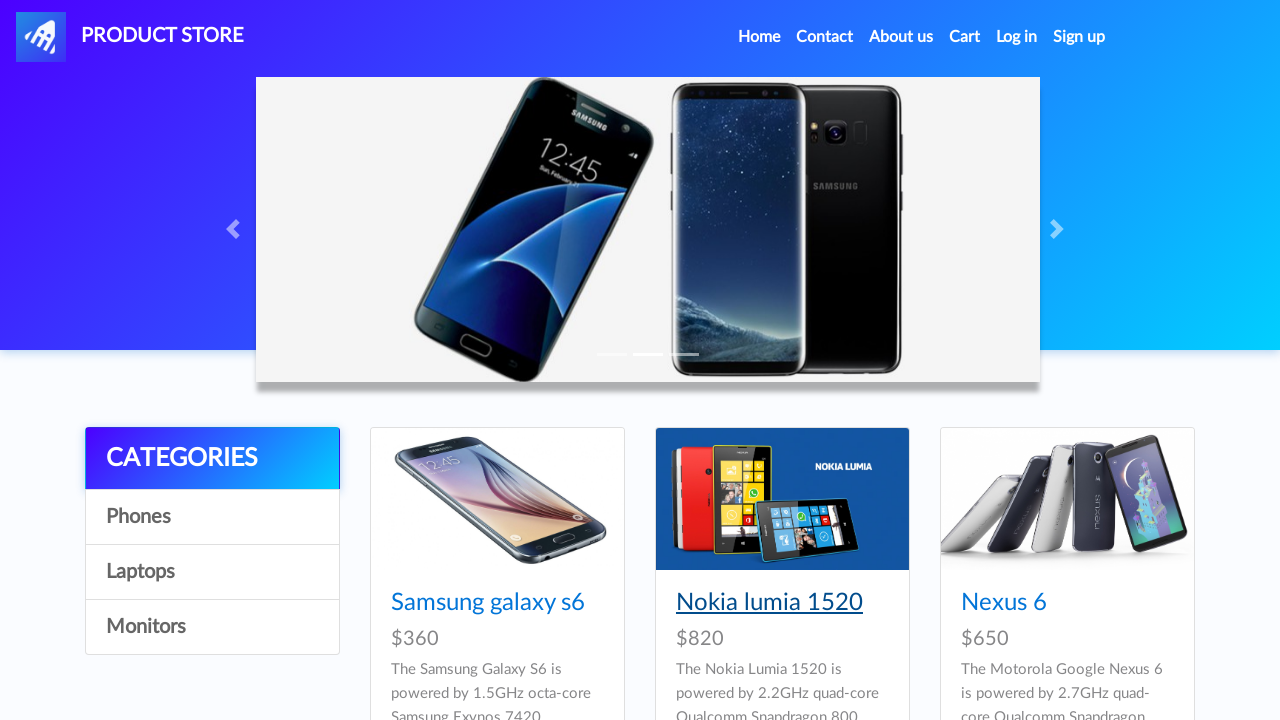

Clicked cart link to navigate to shopping cart at (965, 37) on #cartur
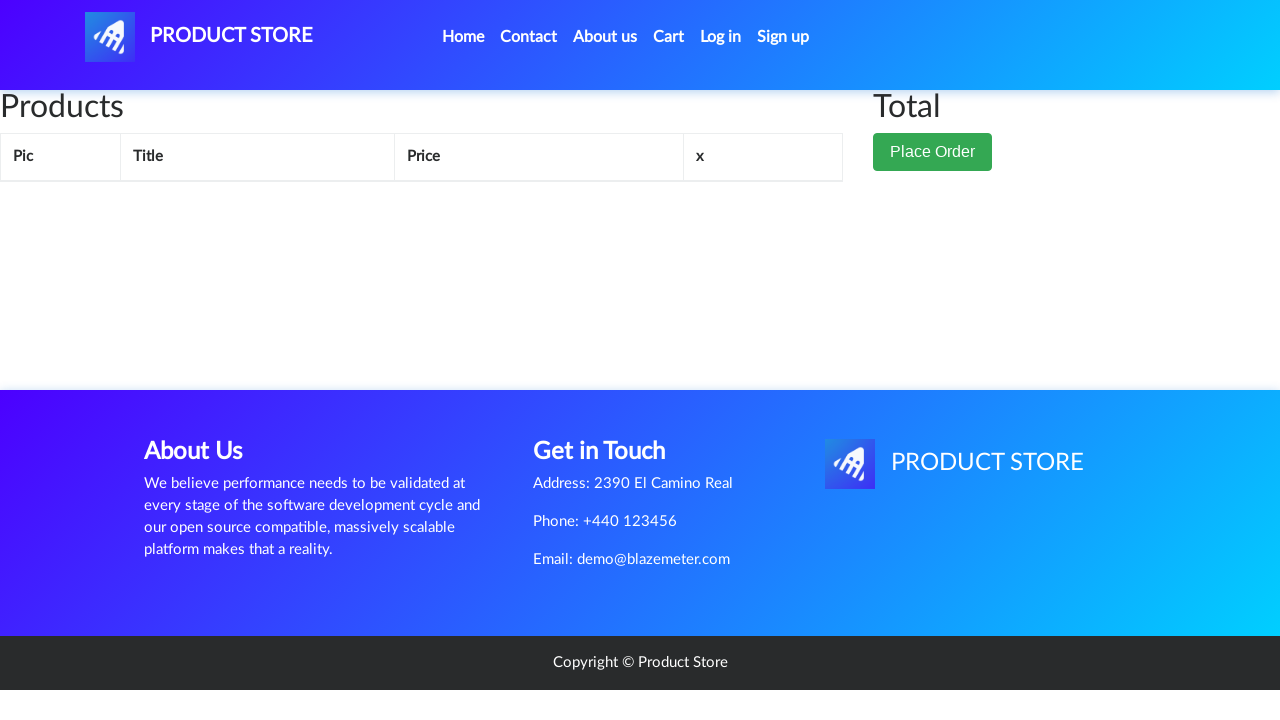

Verified Nokia Lumia 1520 product appears in shopping cart
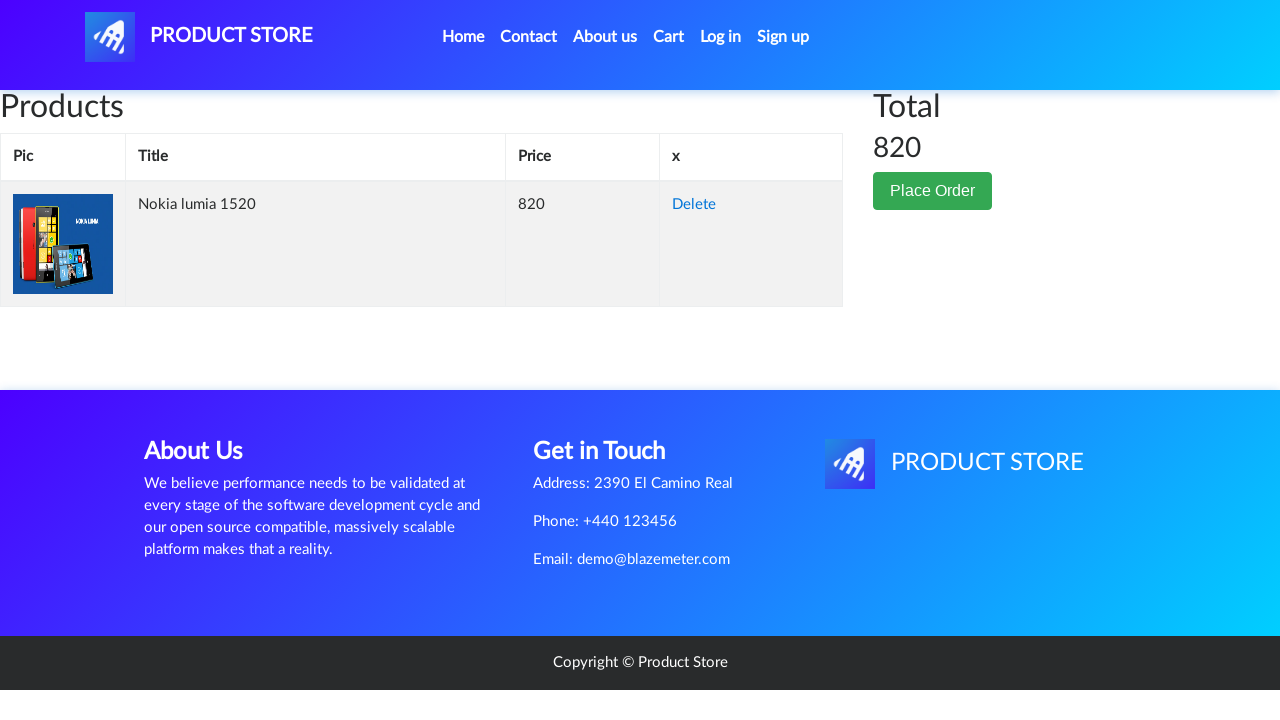

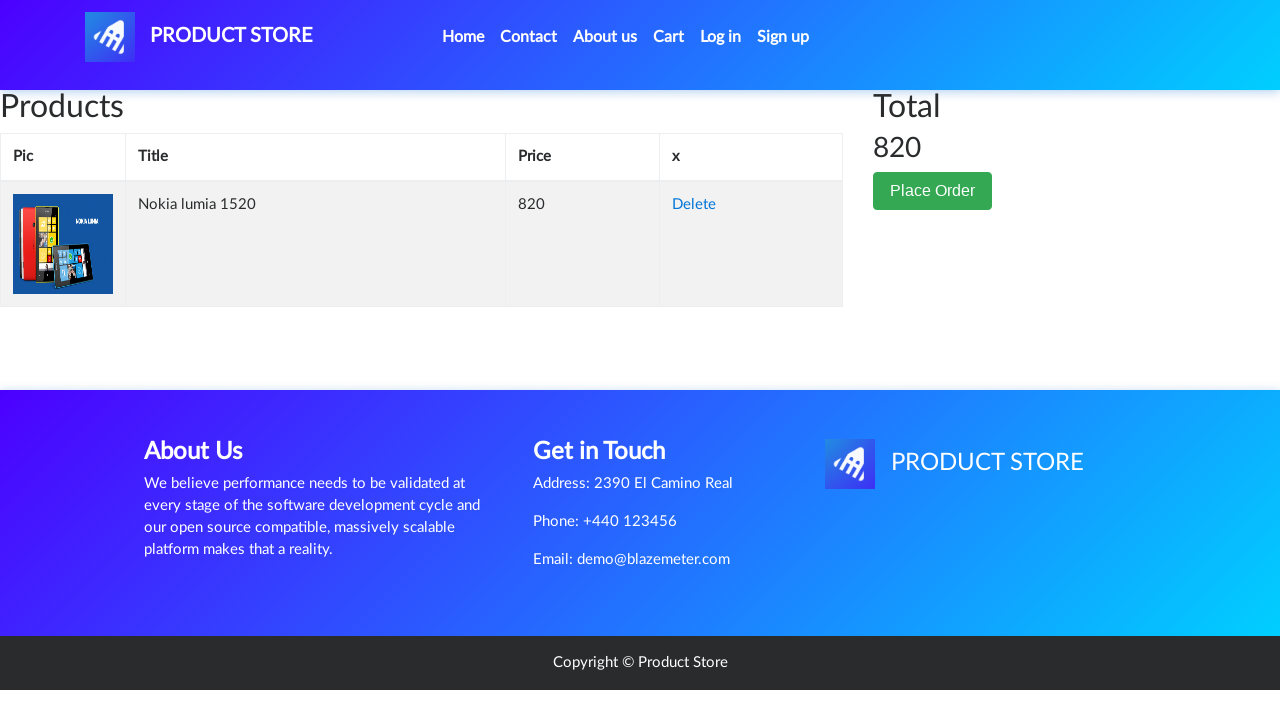